Tests form validation by clicking the login button without entering any credentials and verifying that a "Username is required" error message is displayed

Starting URL: https://www.saucedemo.com/

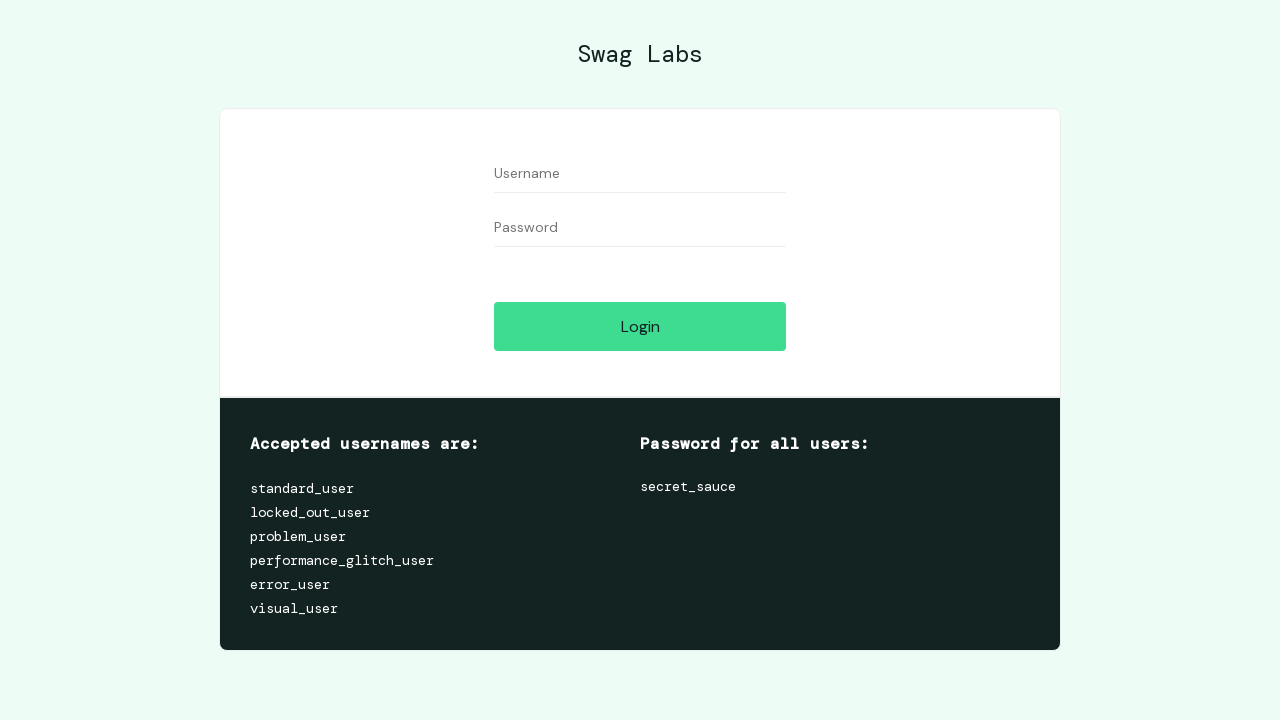

Navigated to Sauce Demo login page
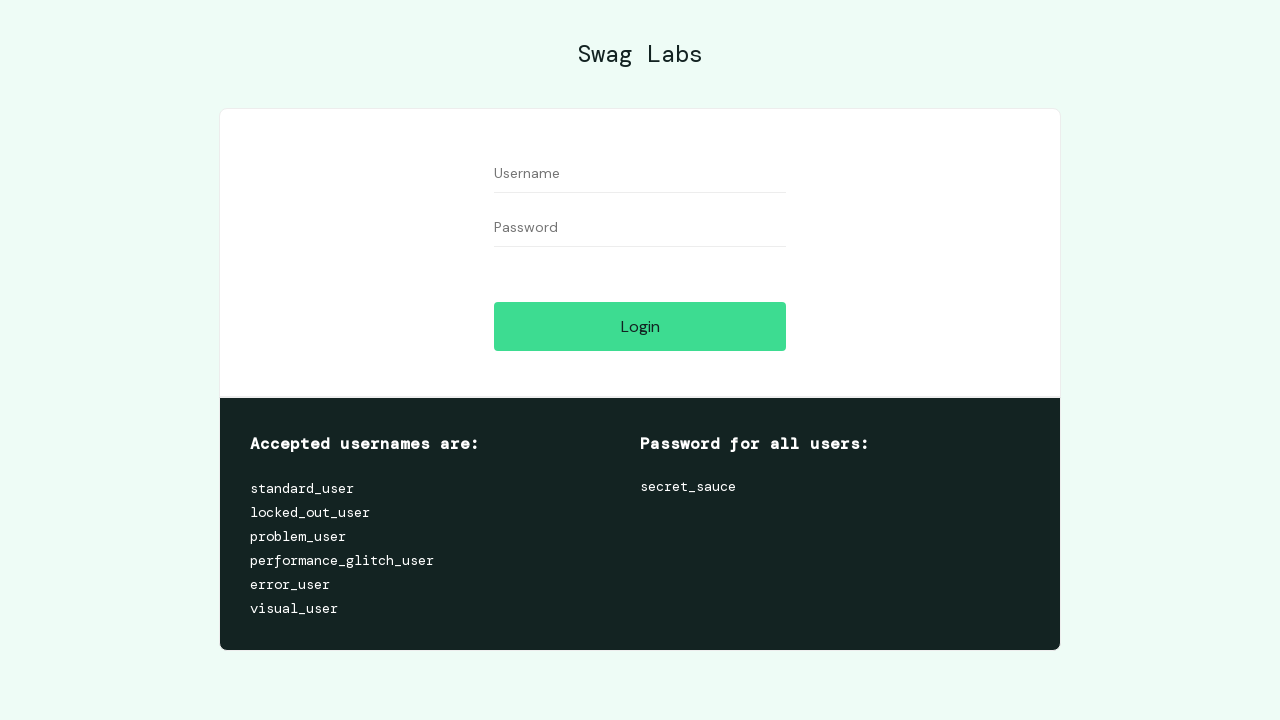

Clicked login button without entering credentials at (640, 326) on .btn_action
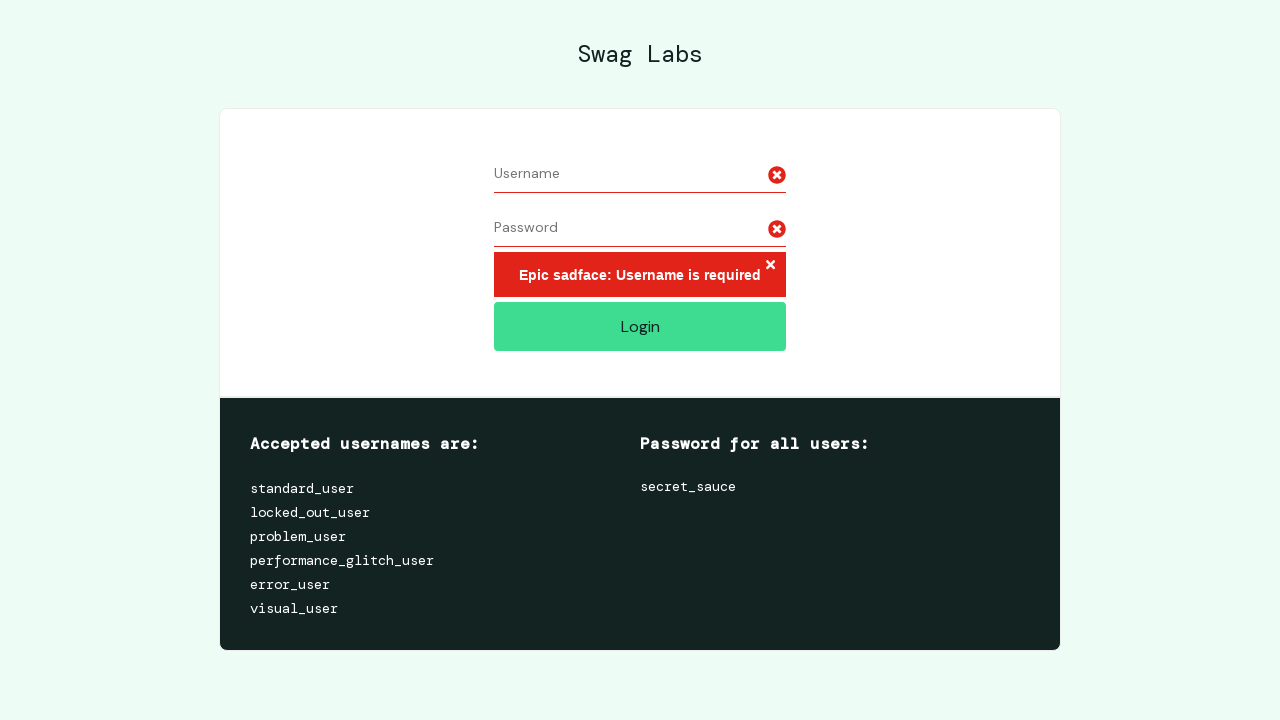

Username is required error message appeared
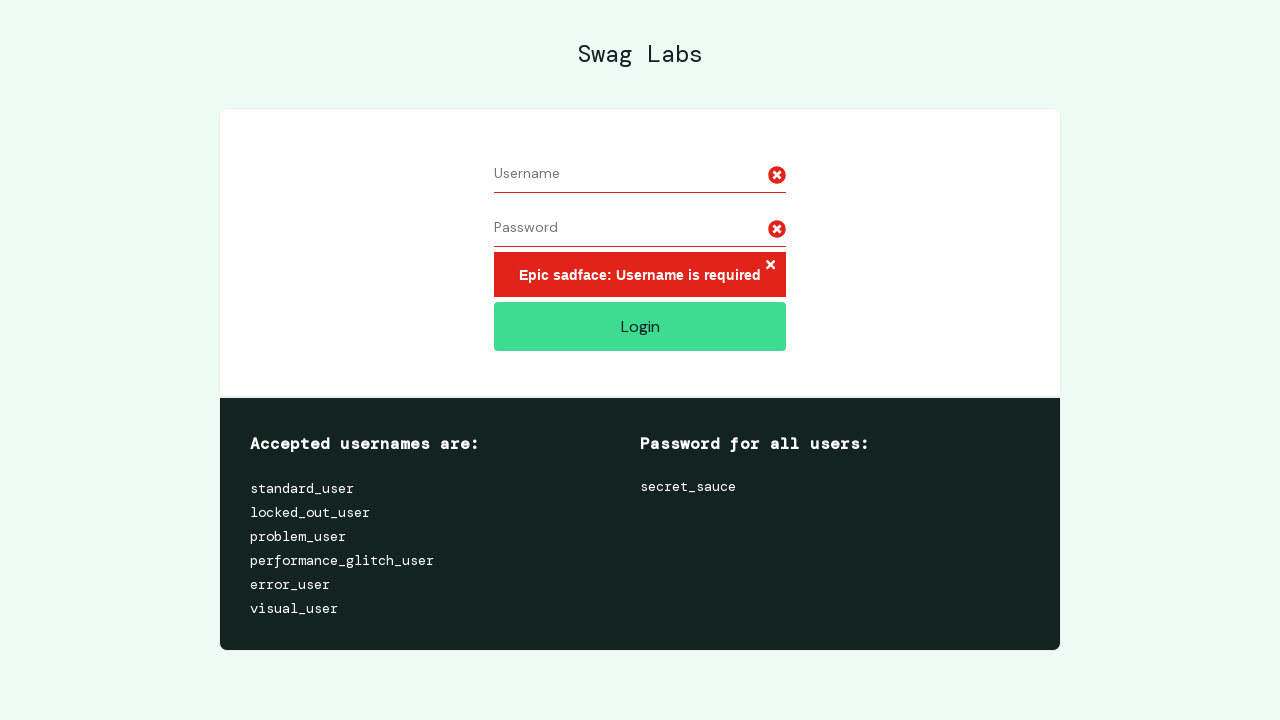

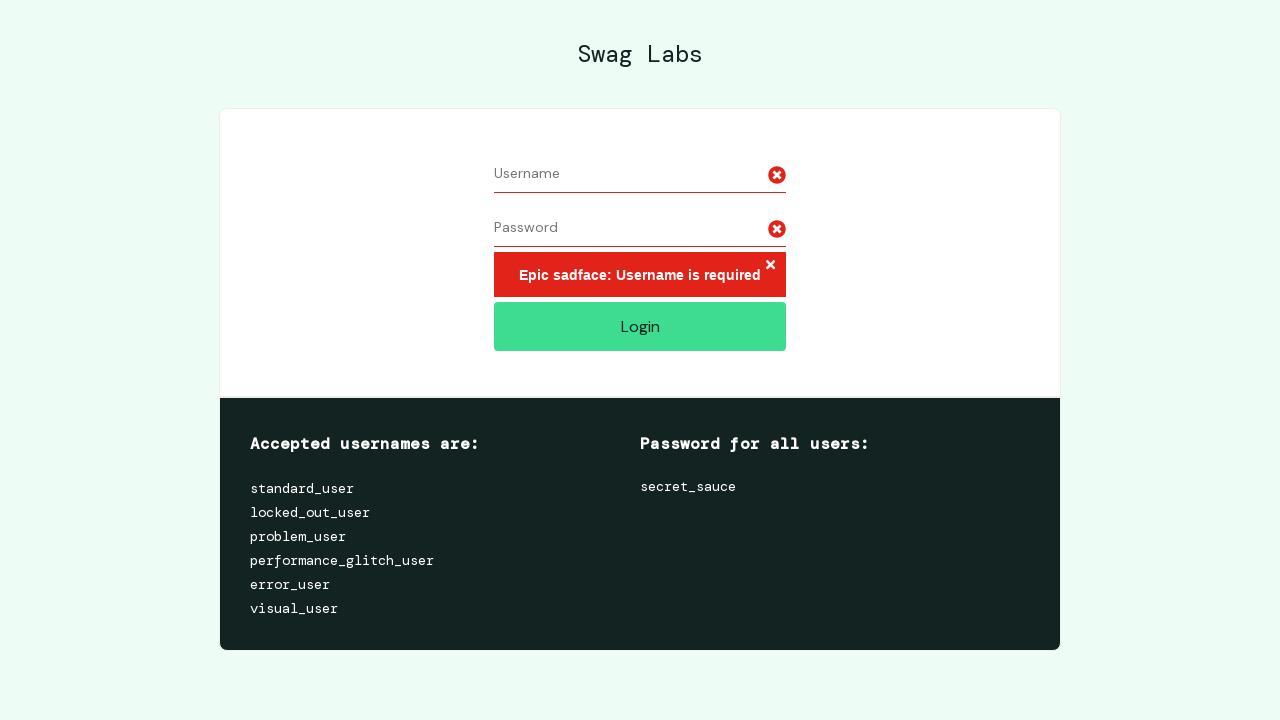